Opens the AJIO e-commerce website and waits for the page to load. The original script configured Chrome options for incognito mode, maximized window, and disabled notifications.

Starting URL: https://www.ajio.com/

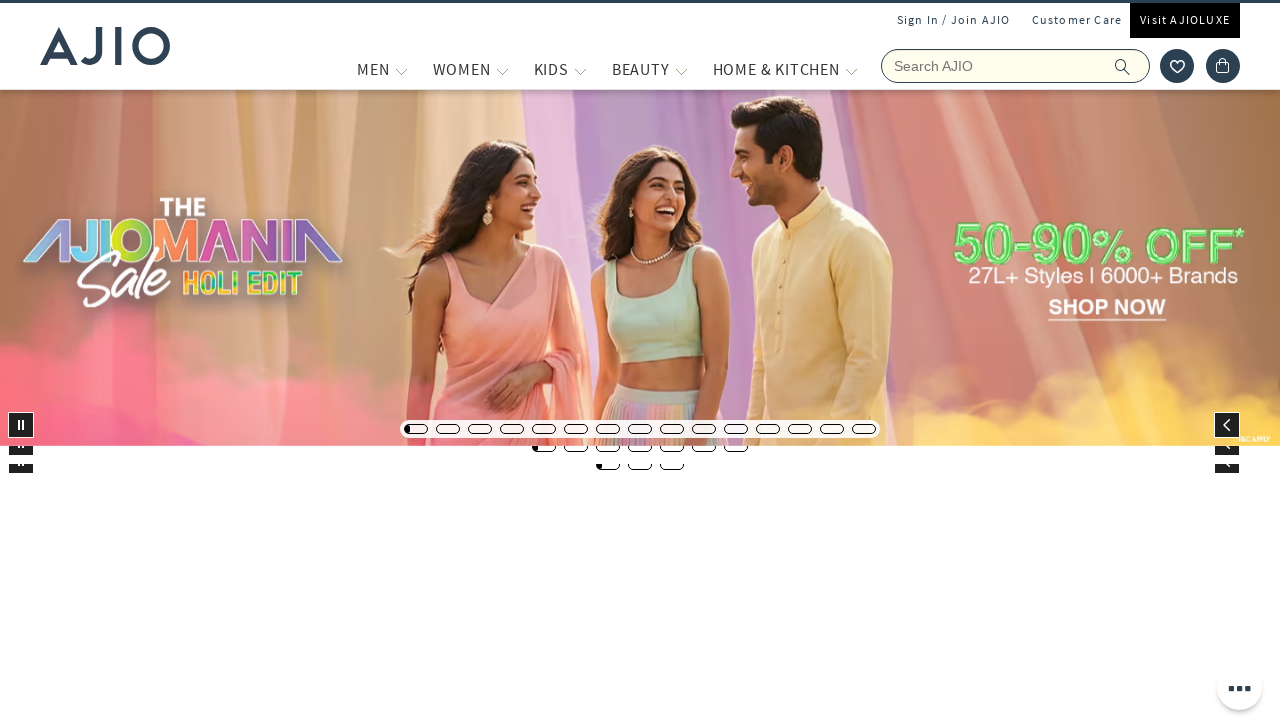

Page DOM content loaded
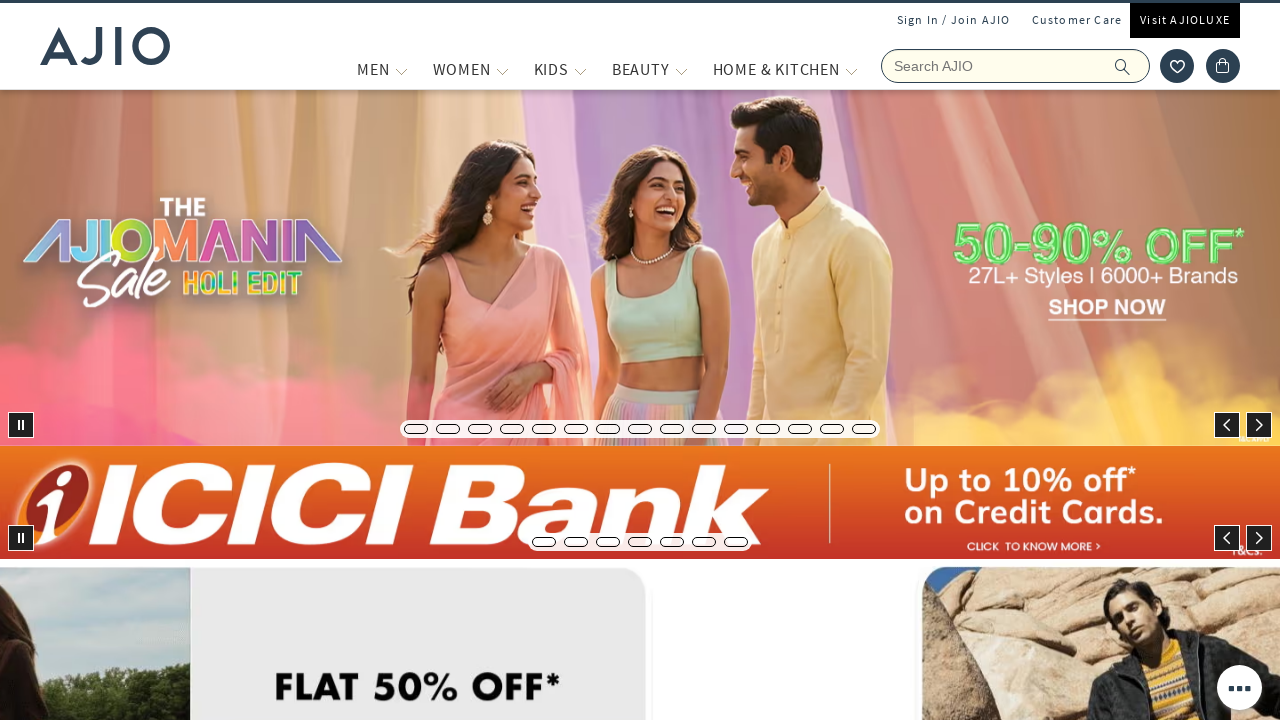

Body element is present on AJIO e-commerce website
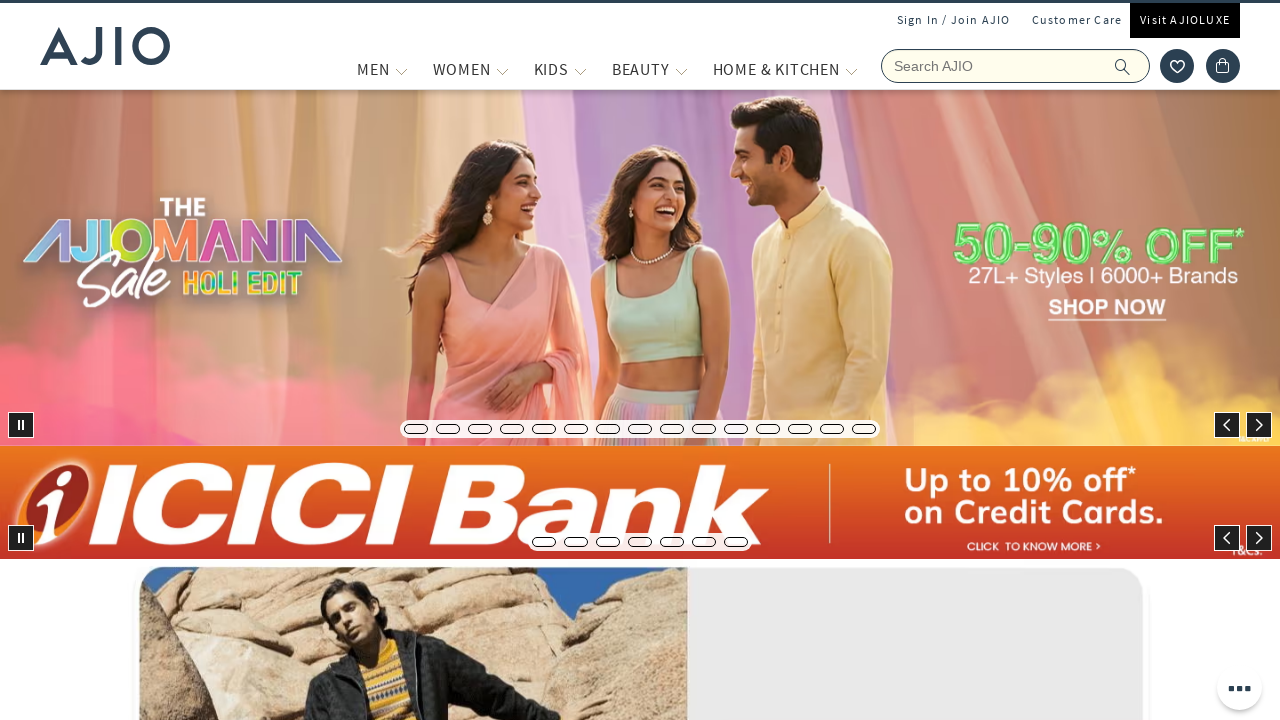

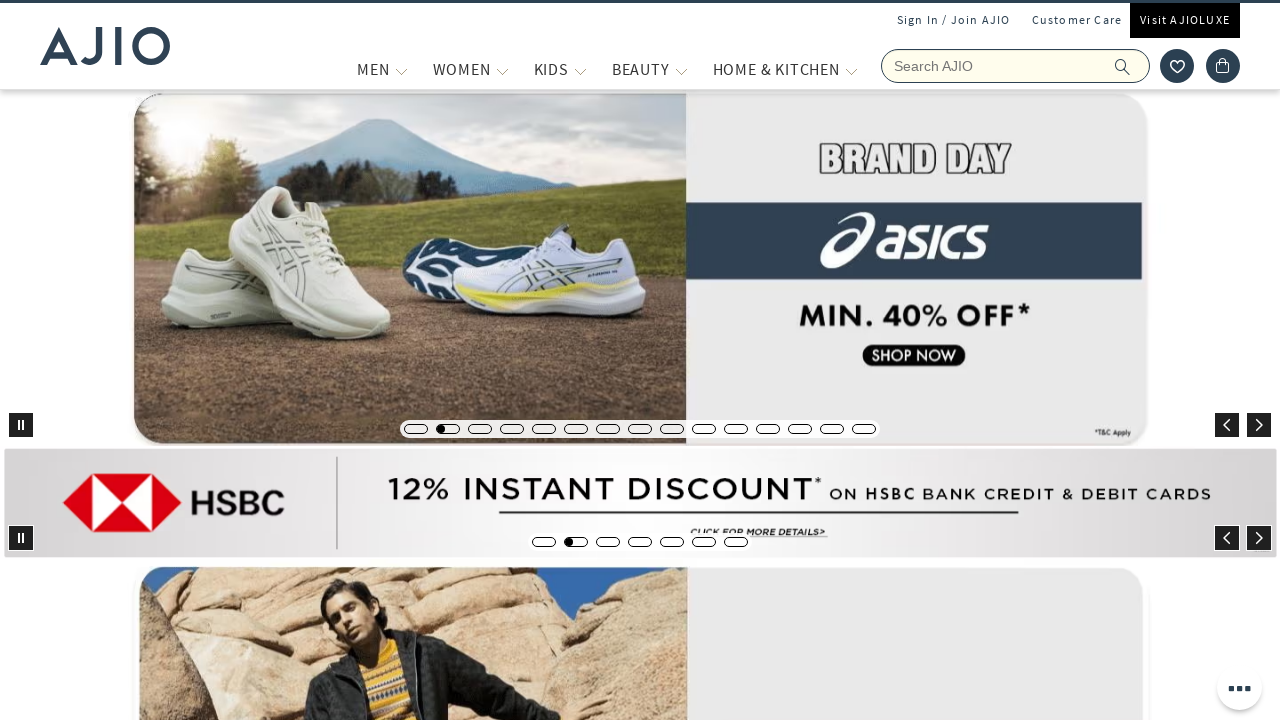